Tests that todo data persists after page reload

Starting URL: https://demo.playwright.dev/todomvc

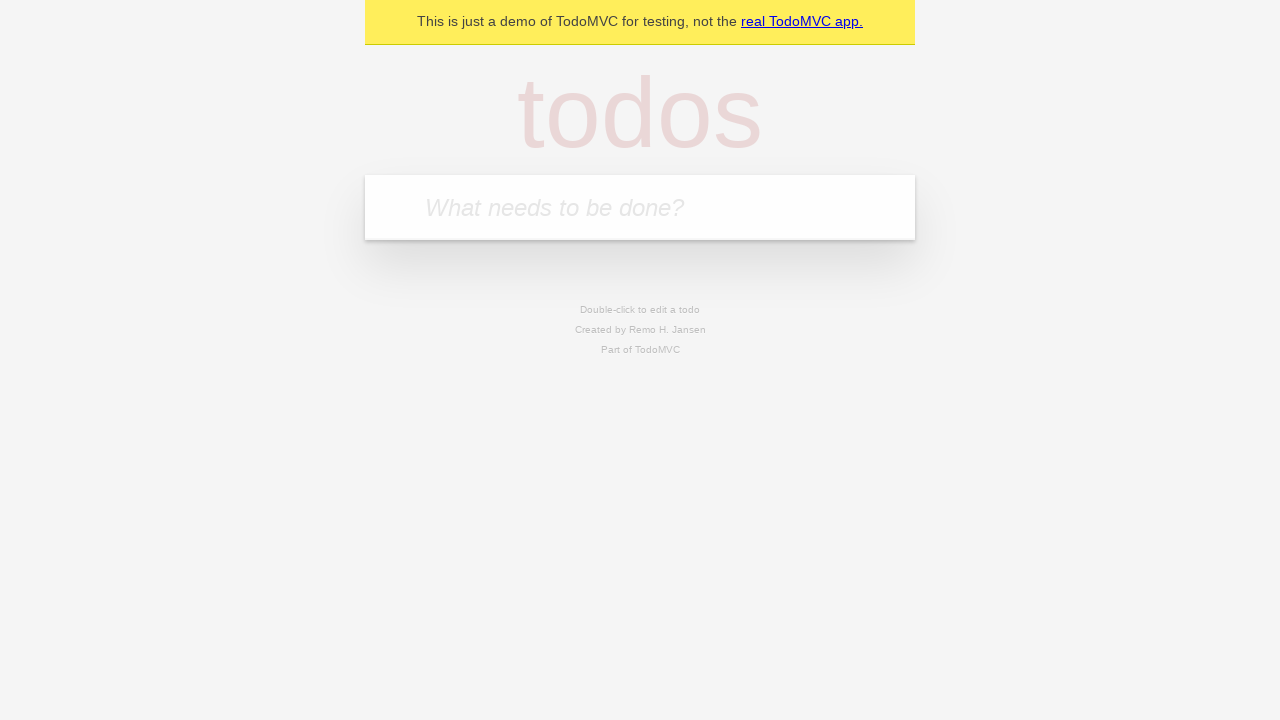

Filled new todo input with 'buy some cheese' on .new-todo
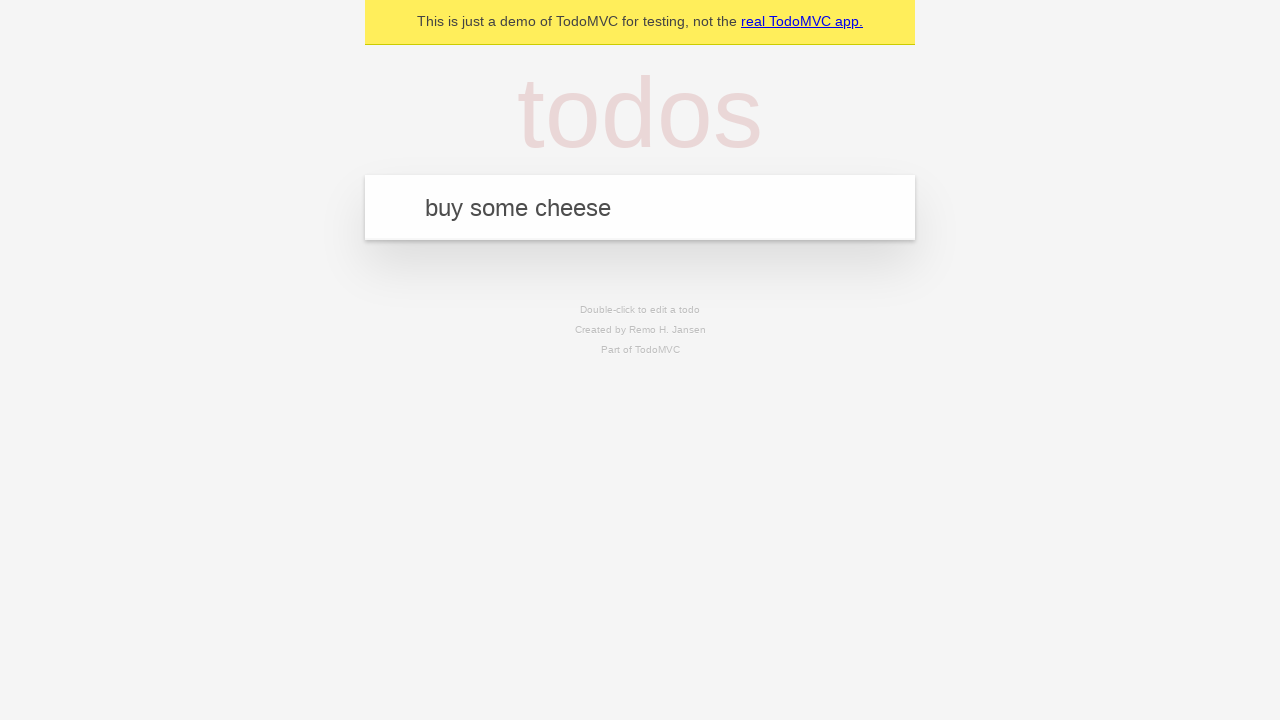

Pressed Enter to create first todo item on .new-todo
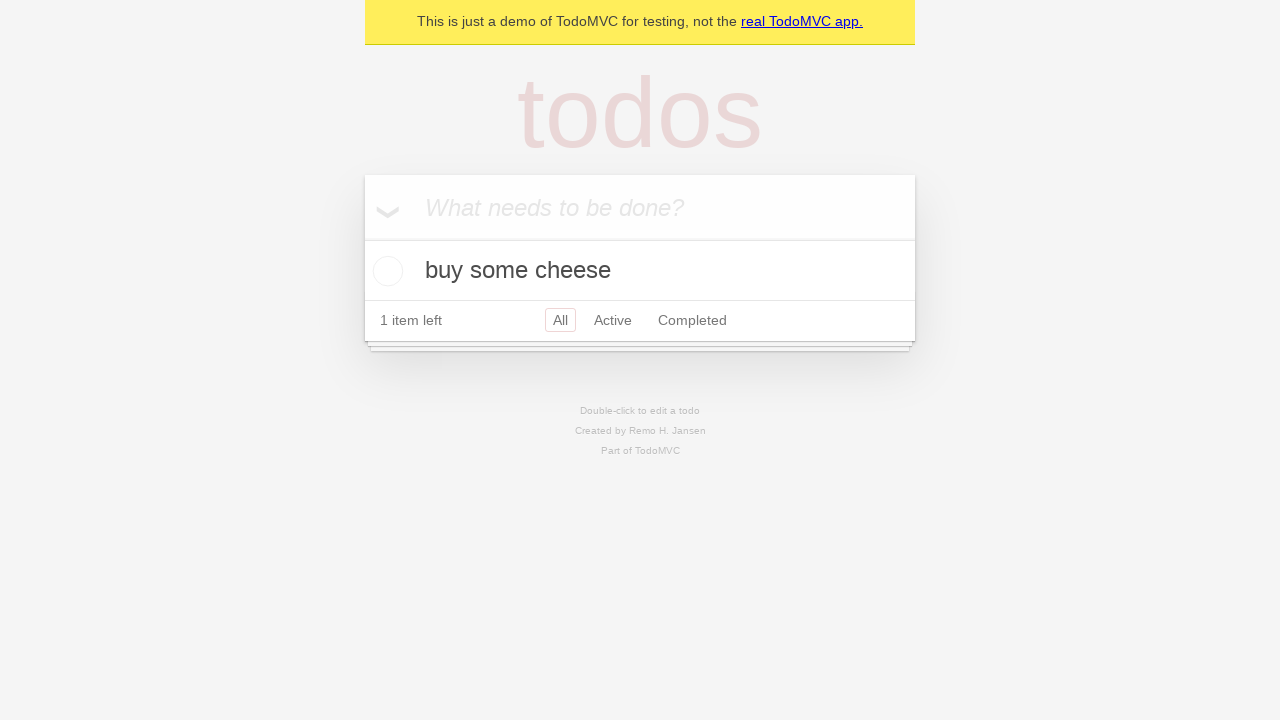

Filled new todo input with 'feed the cat' on .new-todo
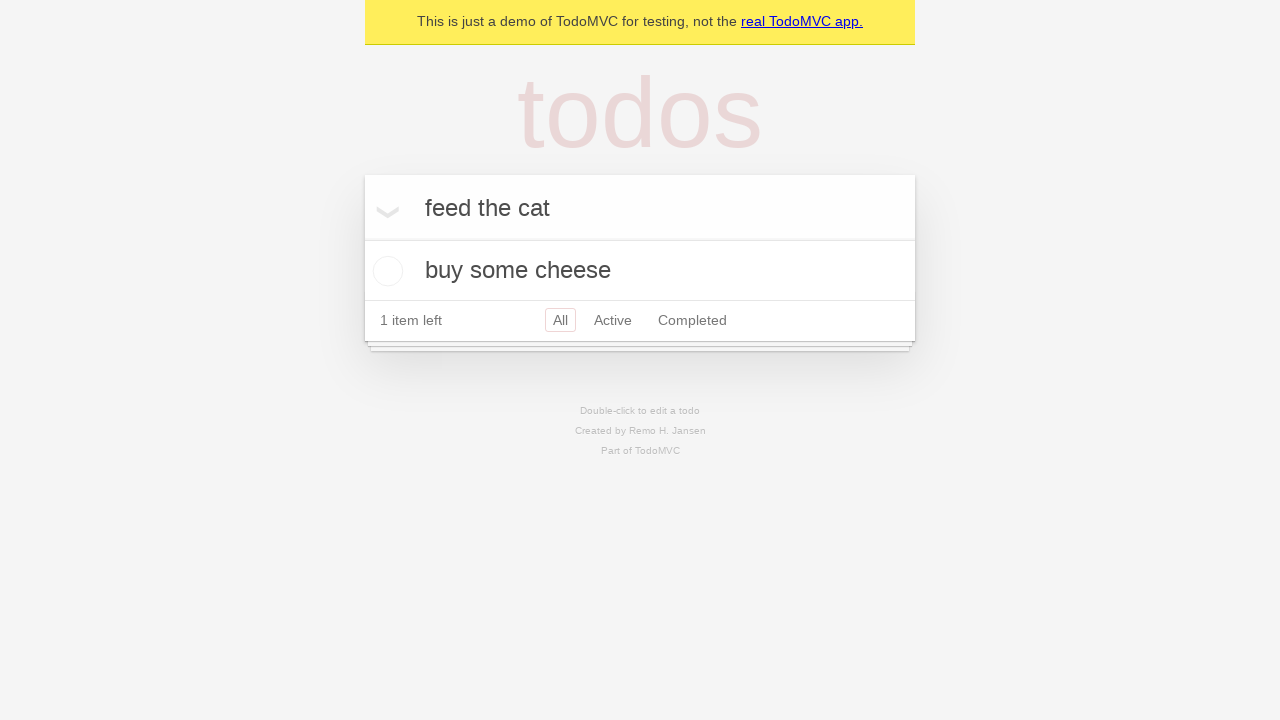

Pressed Enter to create second todo item on .new-todo
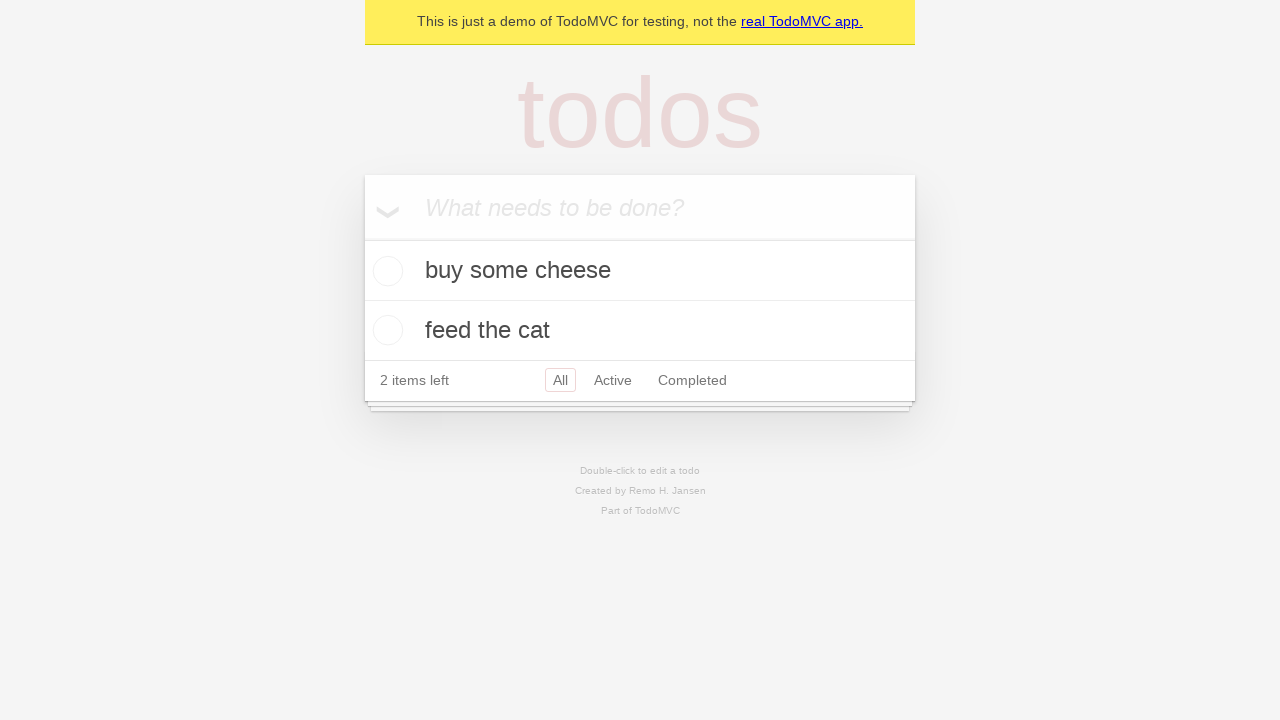

Waited for both todo items to appear in the list
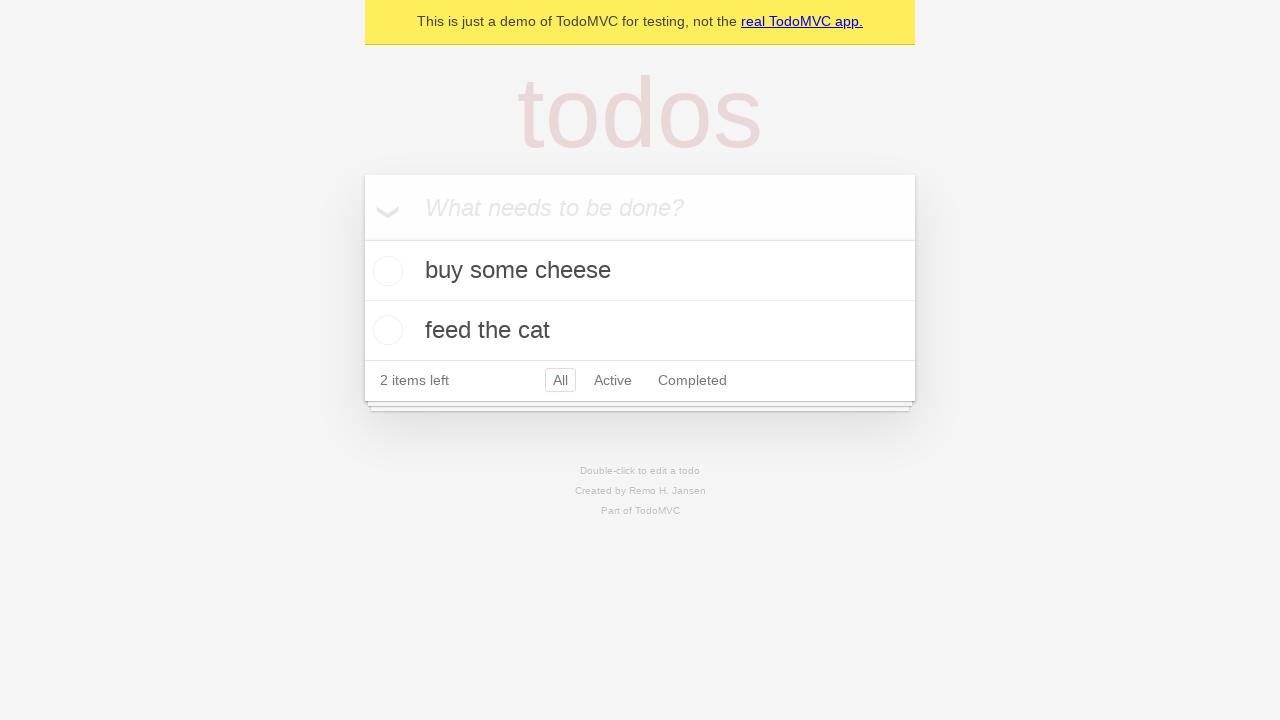

Checked the first todo item as complete at (385, 271) on .todo-list li >> nth=0 >> .toggle
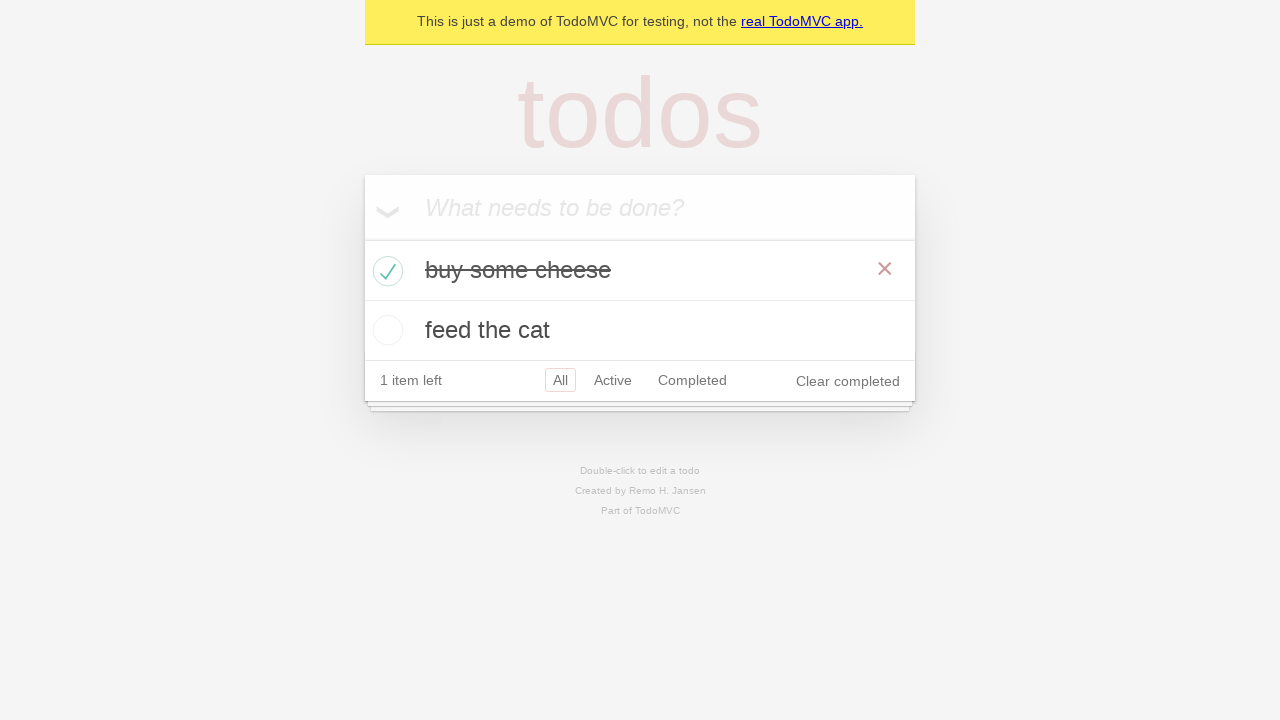

Reloaded the page to test data persistence
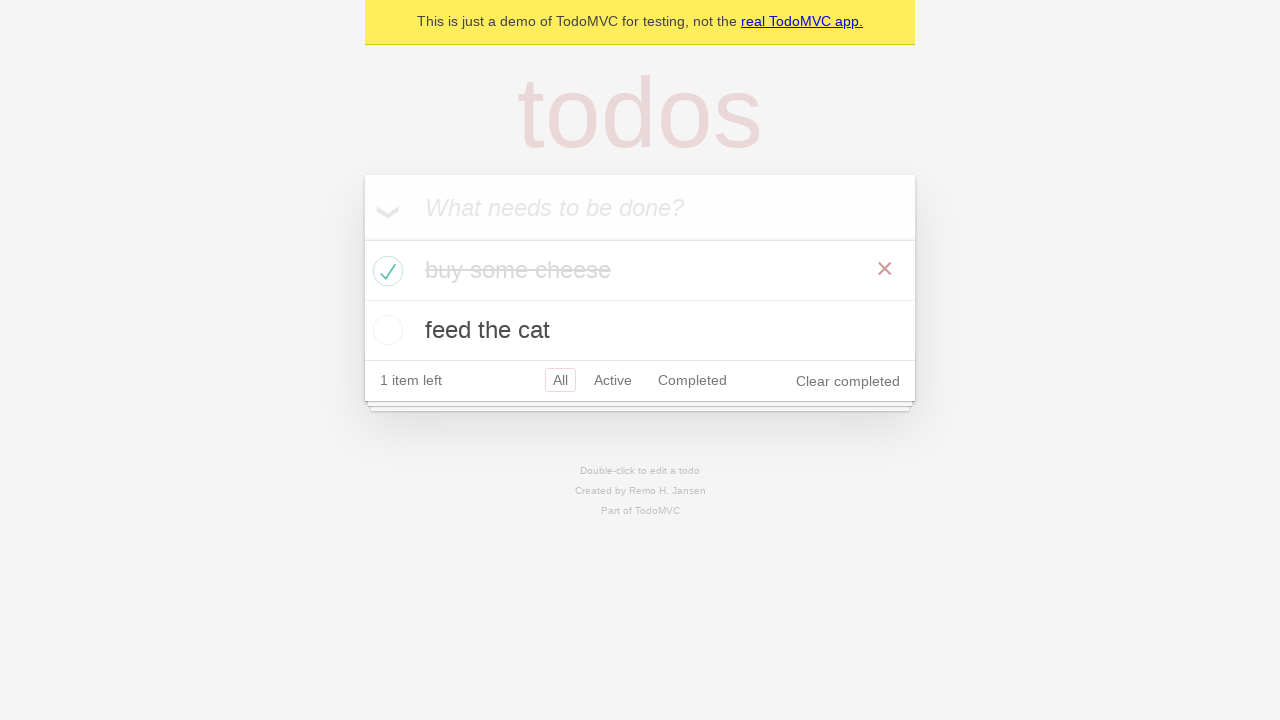

Waited for todo items to reload after page refresh
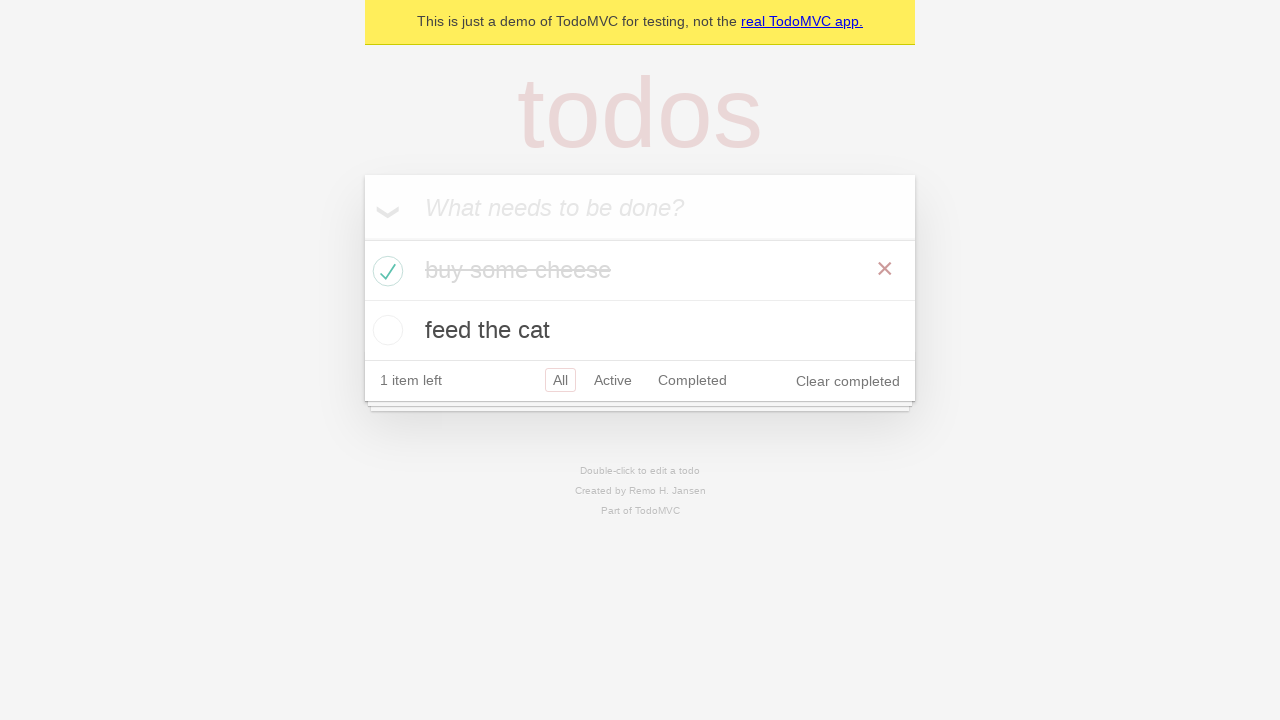

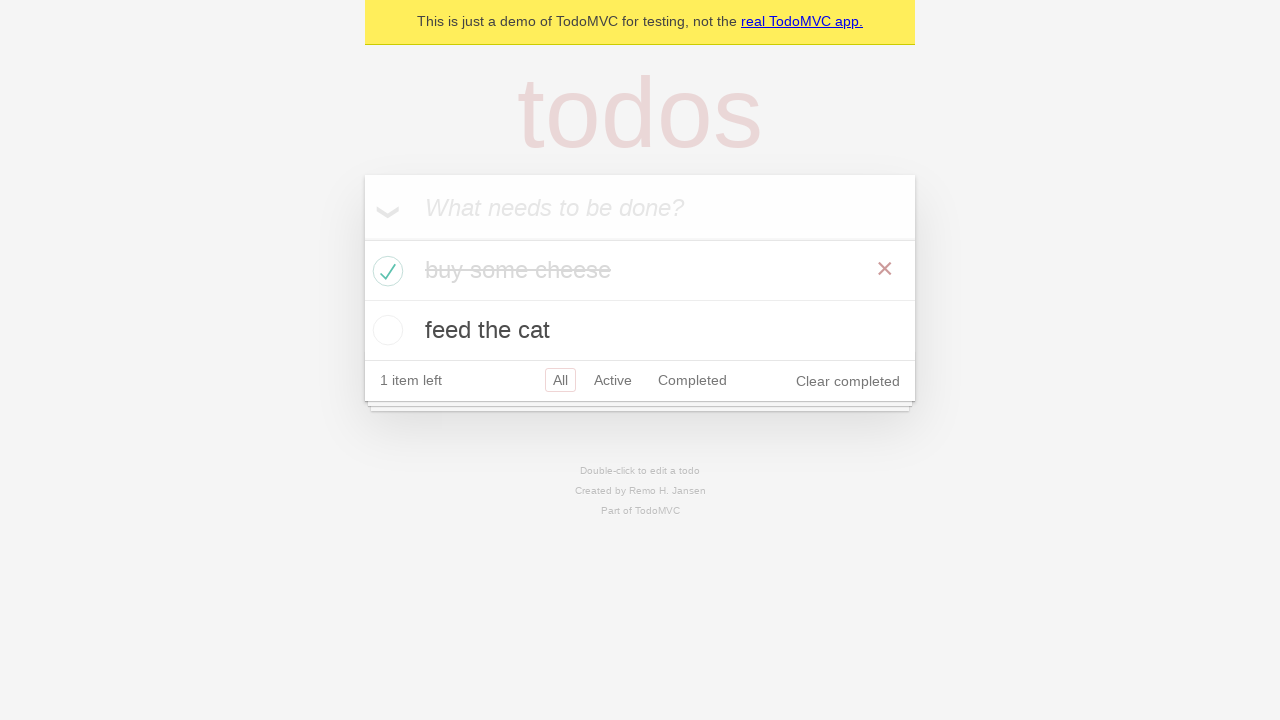